Tests JavaScript executor functionality by navigating to a practice page, scrolling down, and interacting with a shadow DOM element by entering text into a nested shadow root input field.

Starting URL: https://selectorshub.com/xpath-practice-page/

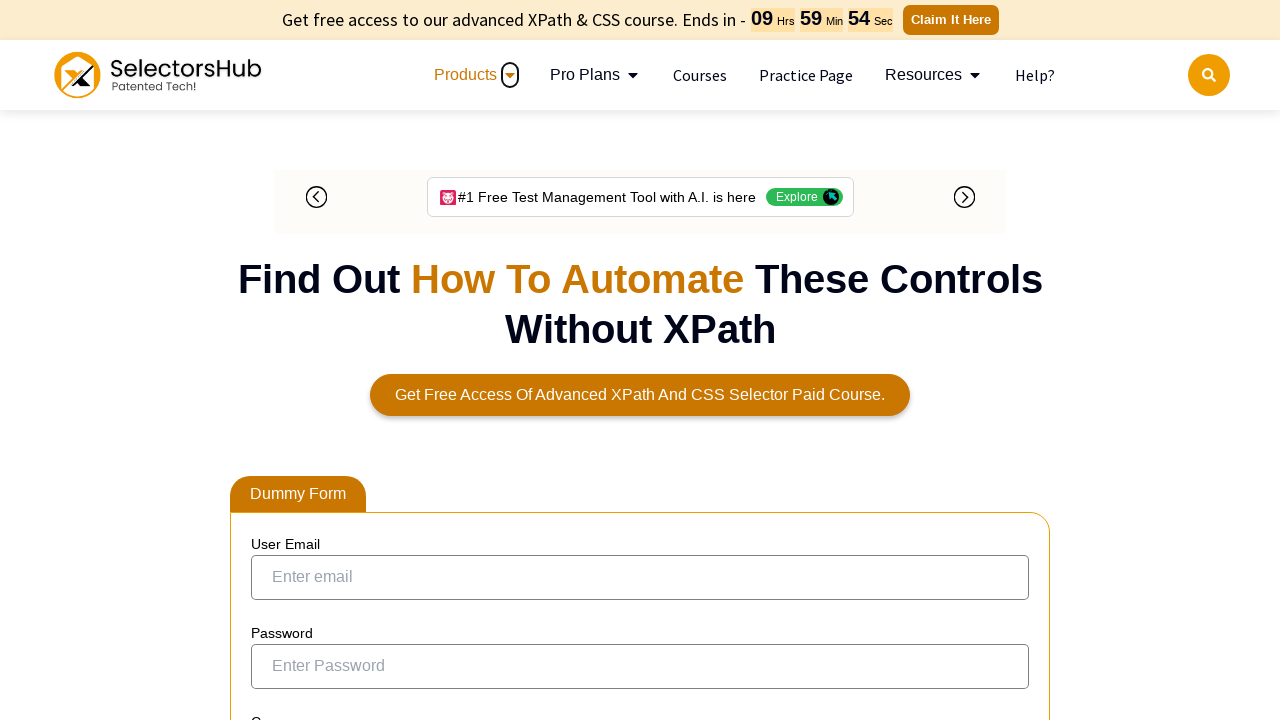

Waited for page to reach domcontentloaded state
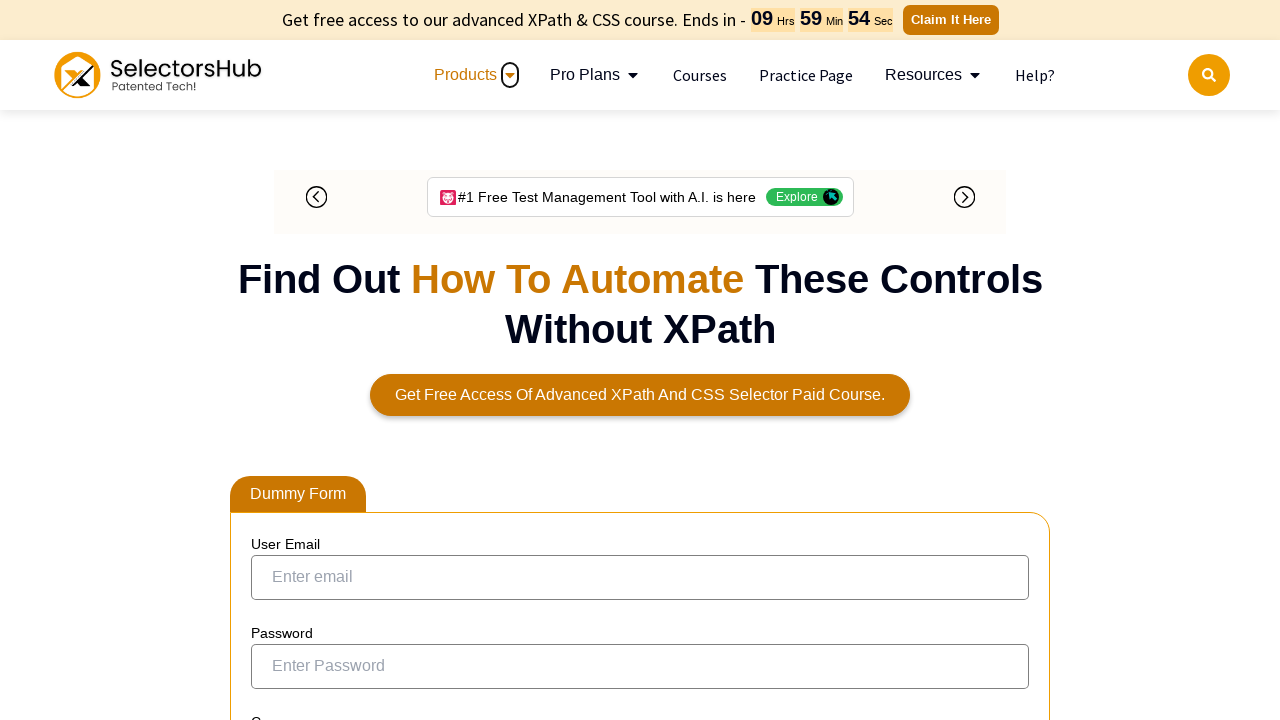

Scrolled down the page by 1500 pixels
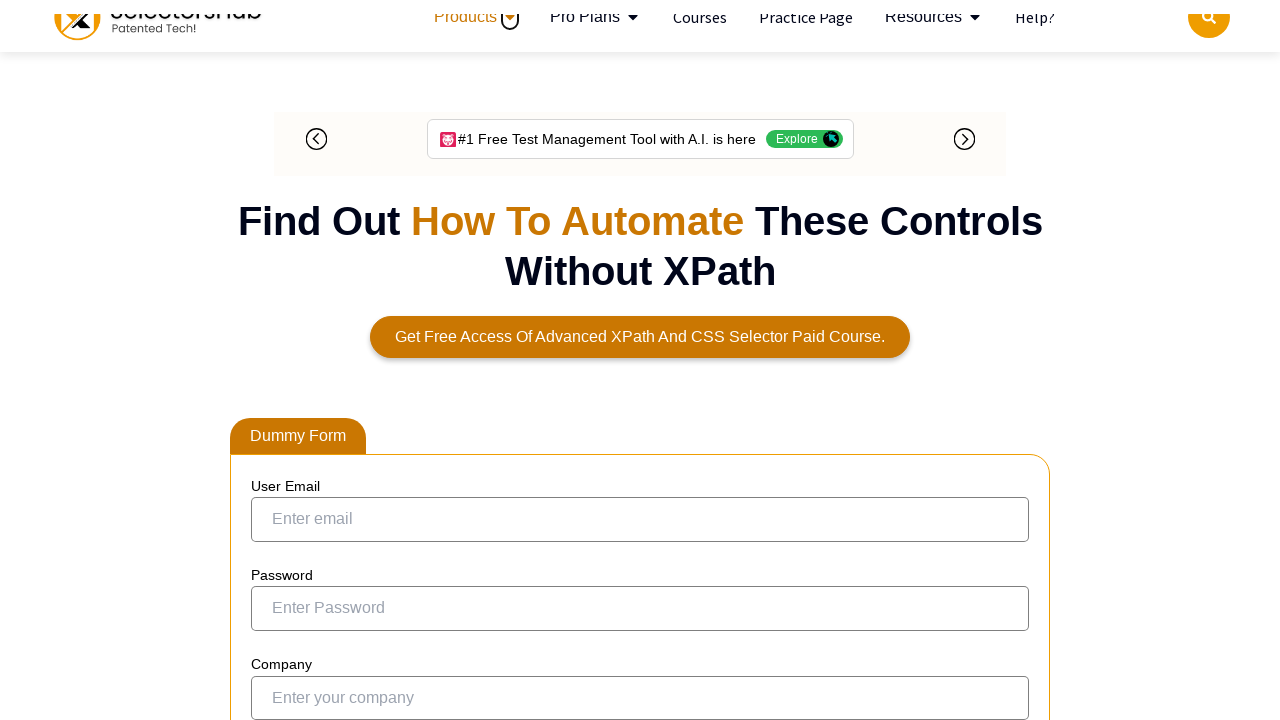

File input field became visible after scrolling
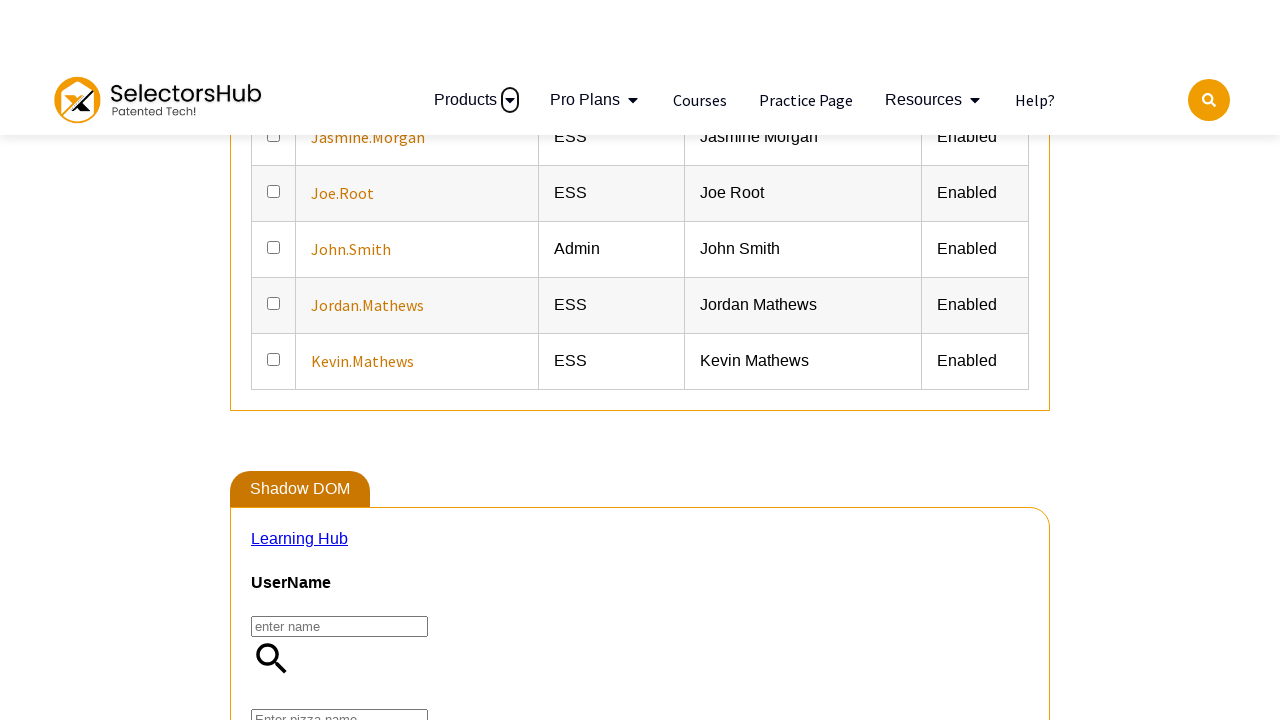

Entered 'FarmHouse' into nested shadow DOM pizza input field
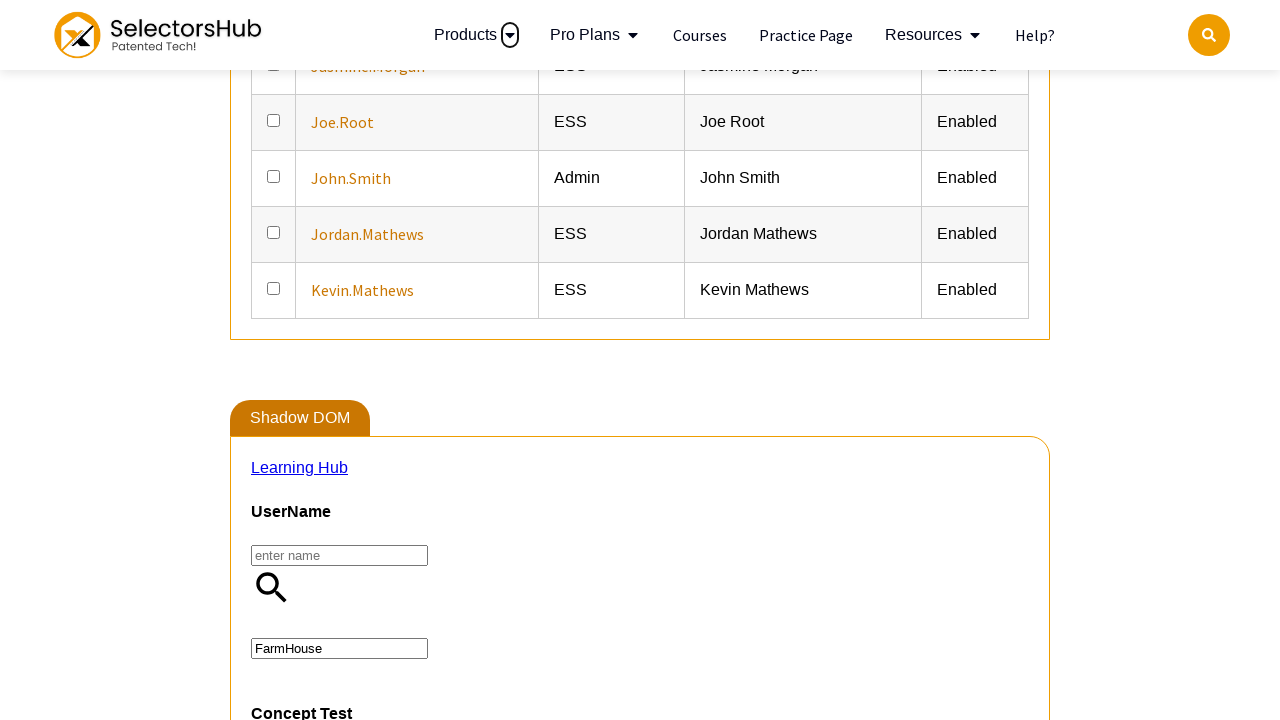

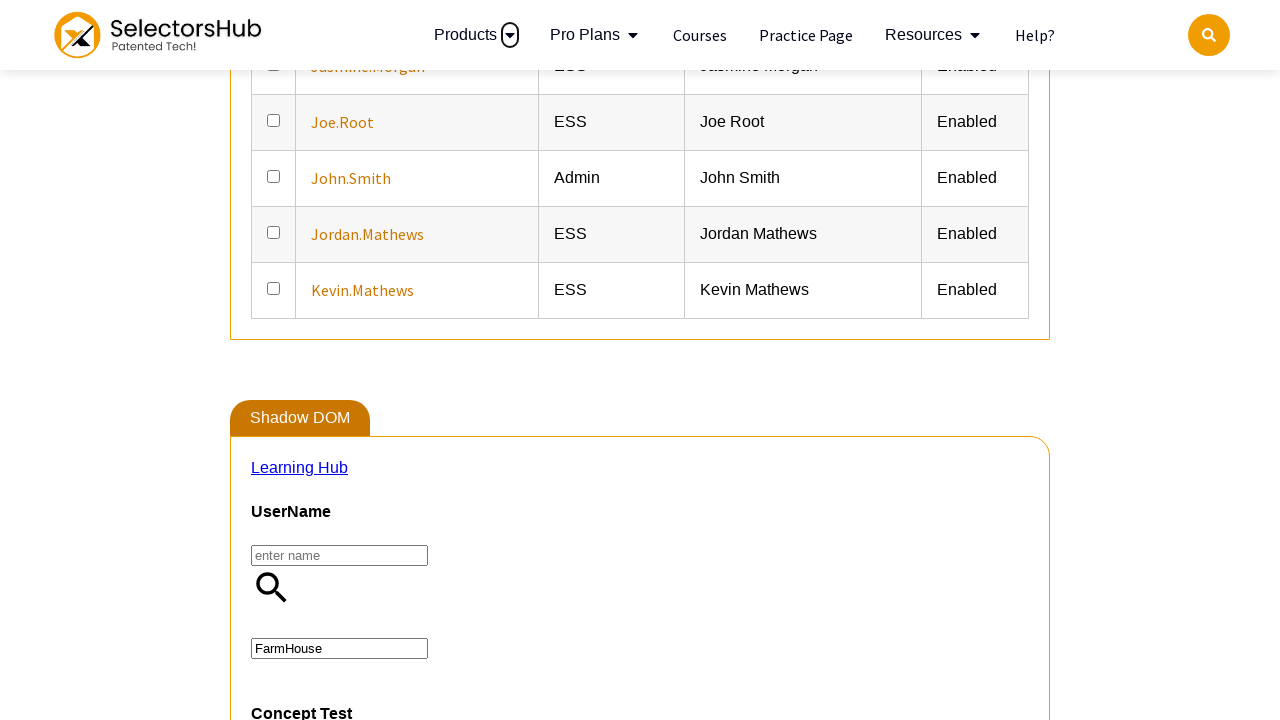